Tests checkbox interaction by clicking checkboxes on a demo page - first clicking to toggle their state, then clicking again to toggle back.

Starting URL: https://the-internet.herokuapp.com/checkboxes

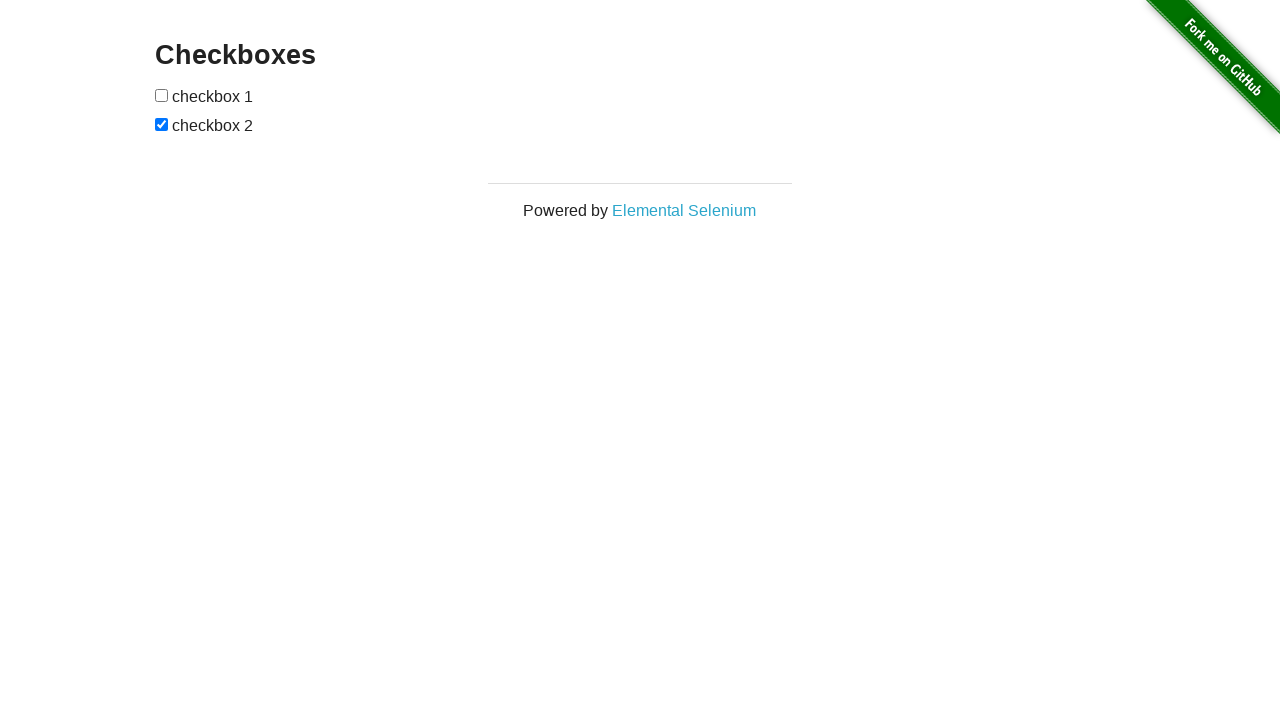

Located all checkboxes on the page
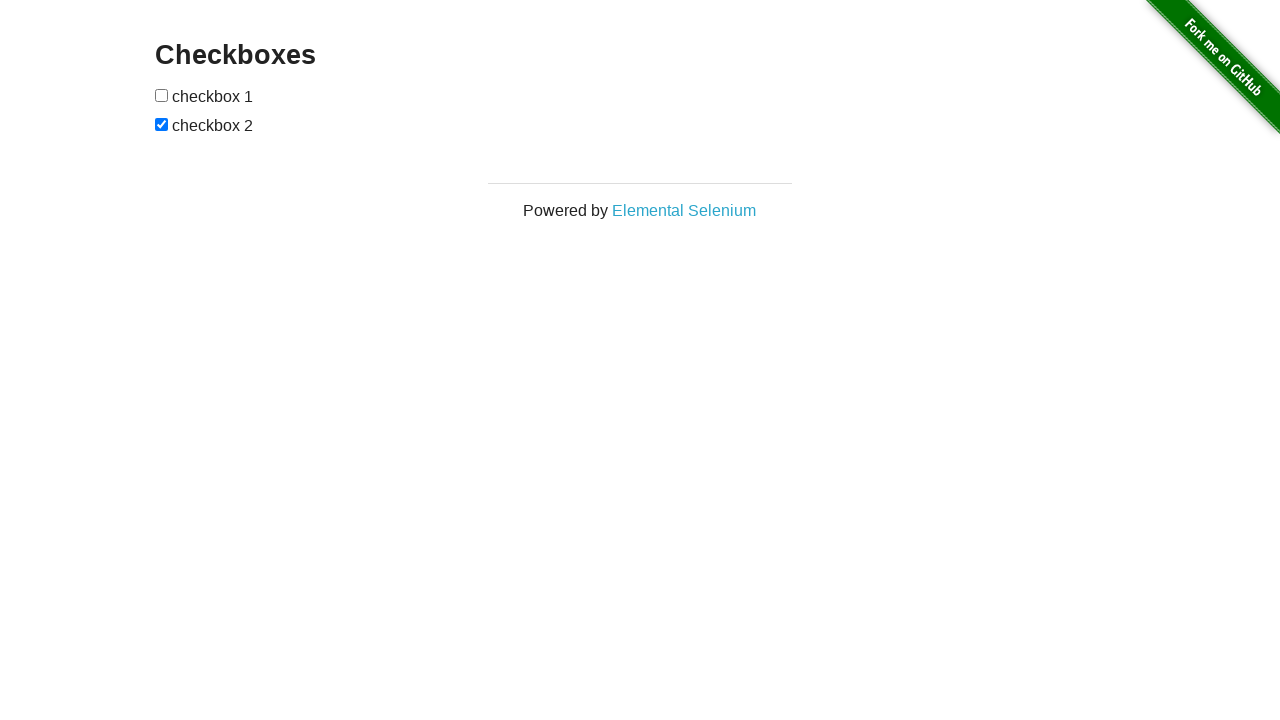

Clicked a checkbox to toggle its state at (162, 95) on #checkboxes input[type='checkbox'] >> nth=0
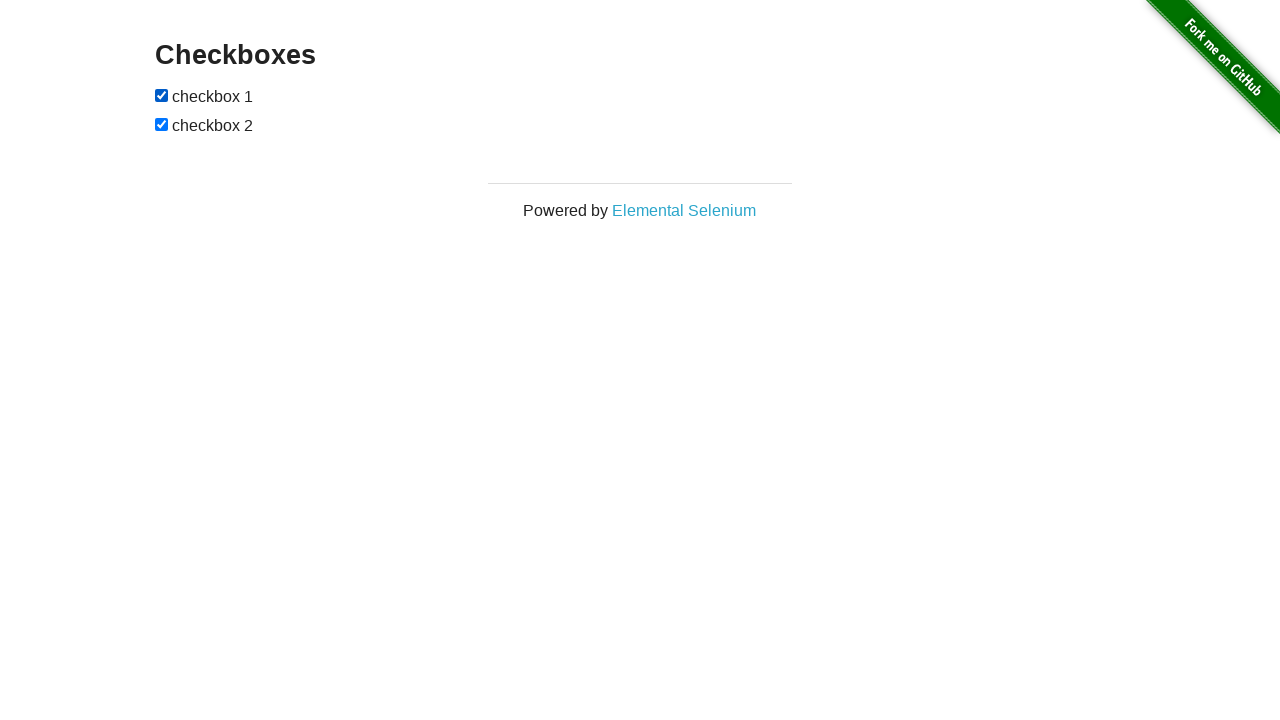

Clicked a checkbox to toggle its state at (162, 124) on #checkboxes input[type='checkbox'] >> nth=1
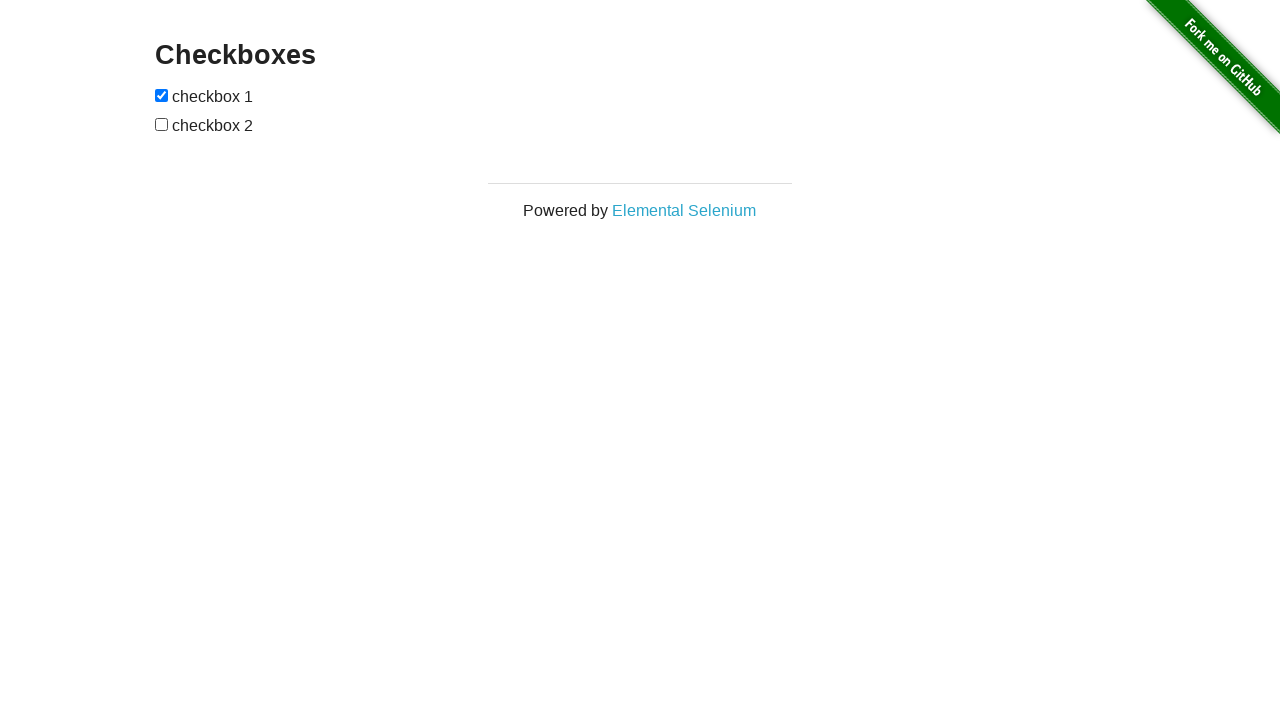

Clicked a checkbox again to toggle it back at (162, 95) on #checkboxes input[type='checkbox'] >> nth=0
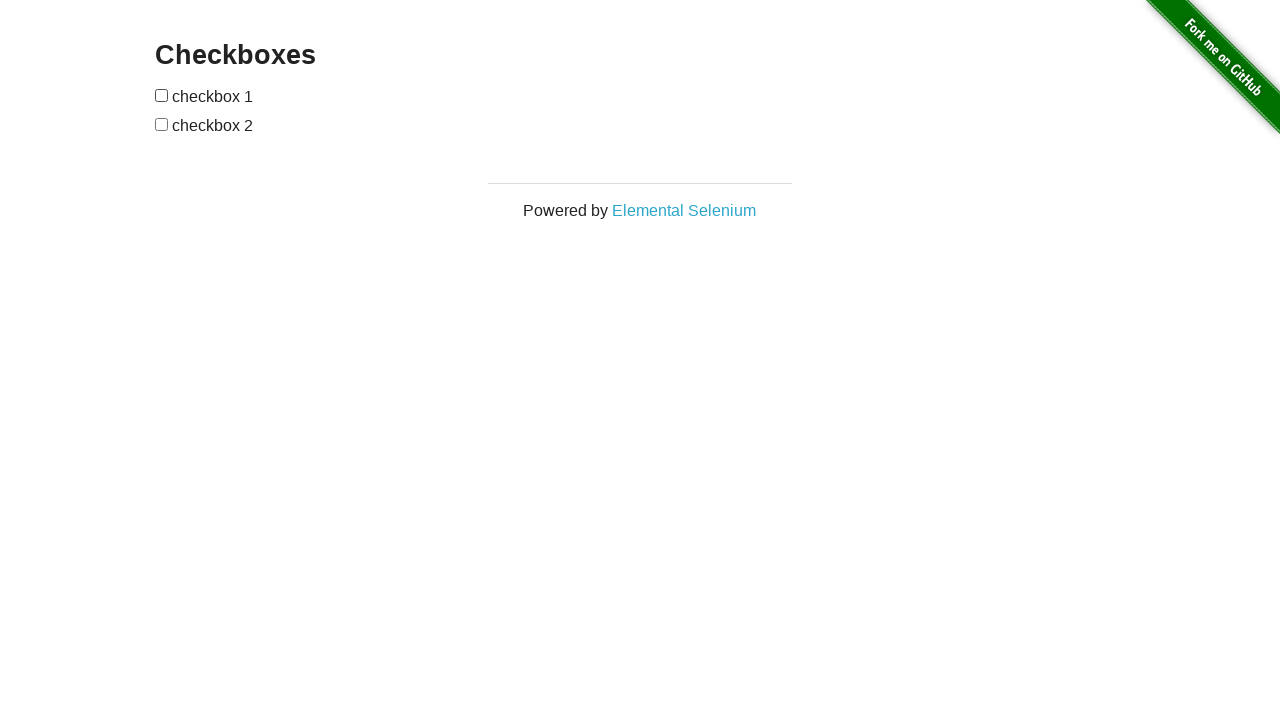

Clicked a checkbox again to toggle it back at (162, 124) on #checkboxes input[type='checkbox'] >> nth=1
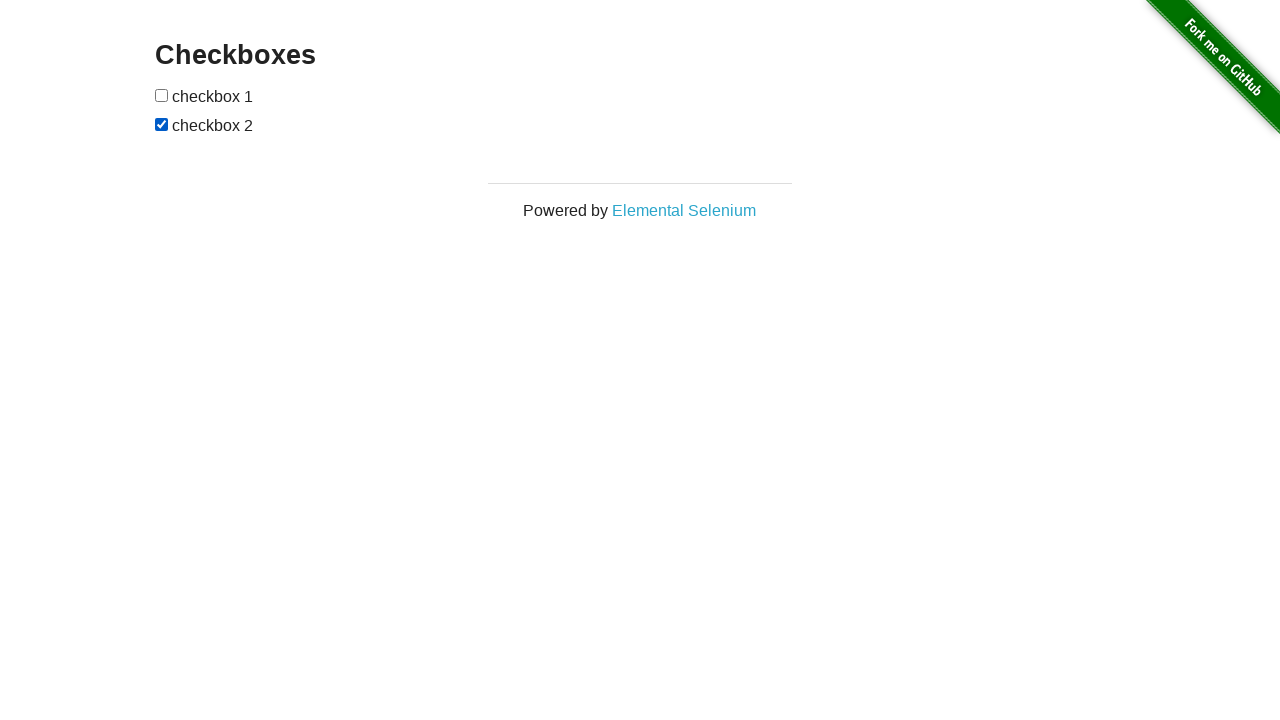

Waited 1 second to observe final checkbox states
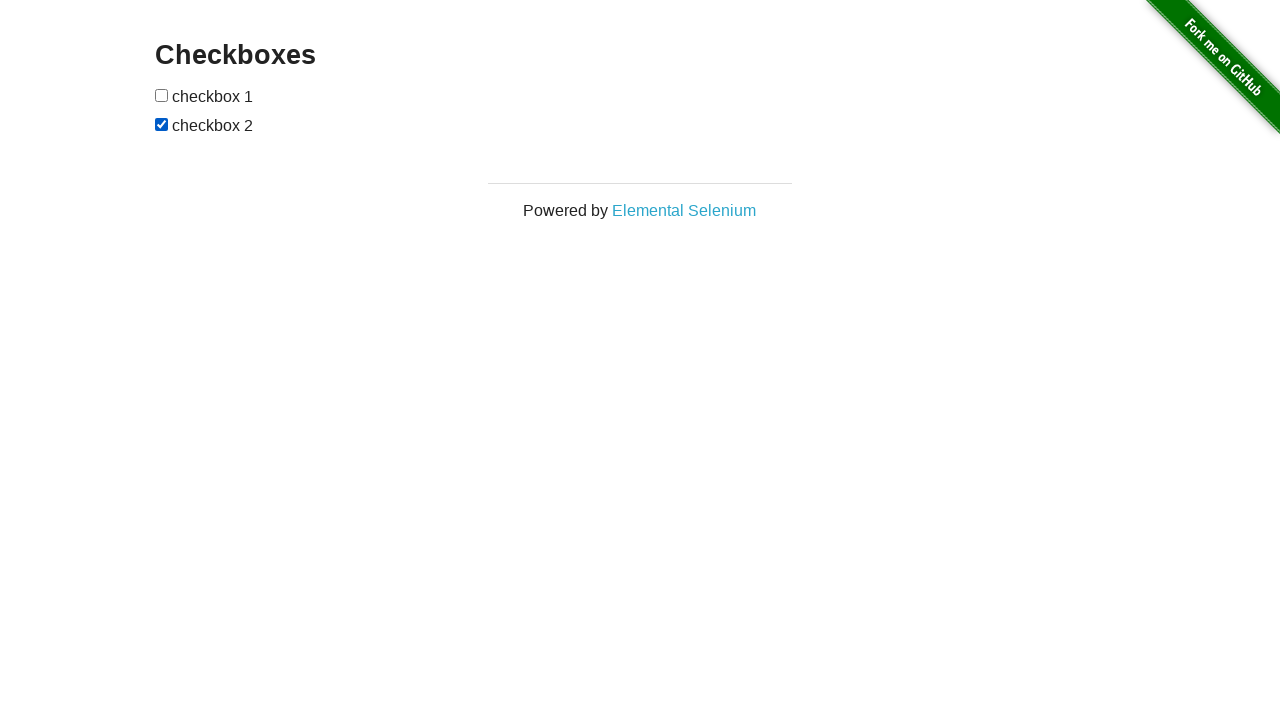

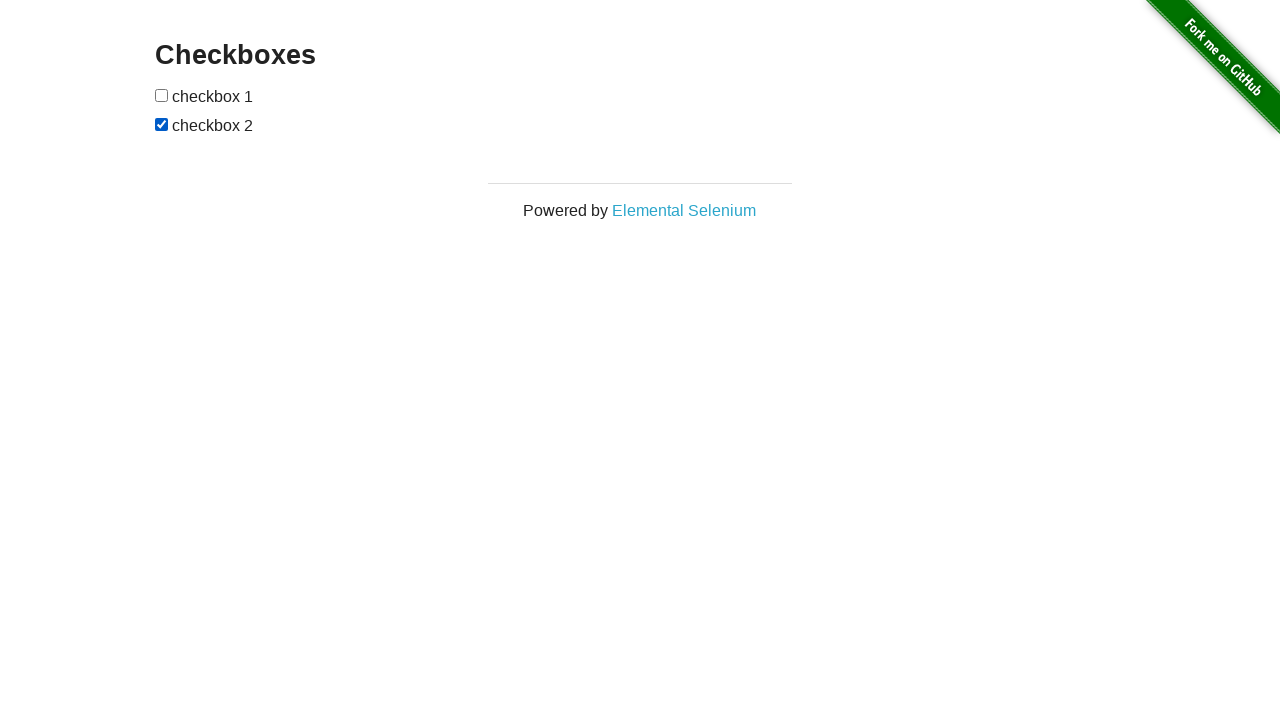